Tests interaction with a button that has a dynamic ID by navigating to the page multiple times and waiting for the button to be clickable

Starting URL: http://uitestingplayground.com/dynamicid

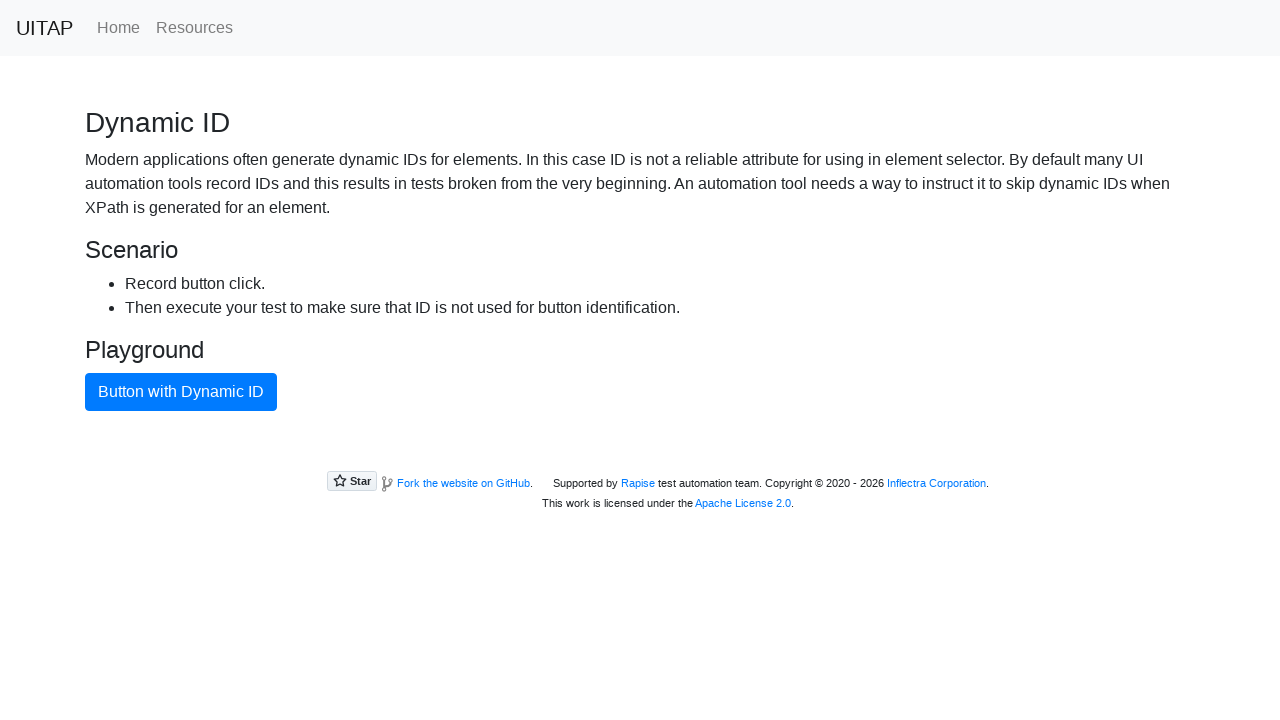

Button with dynamic ID became visible (iteration 0)
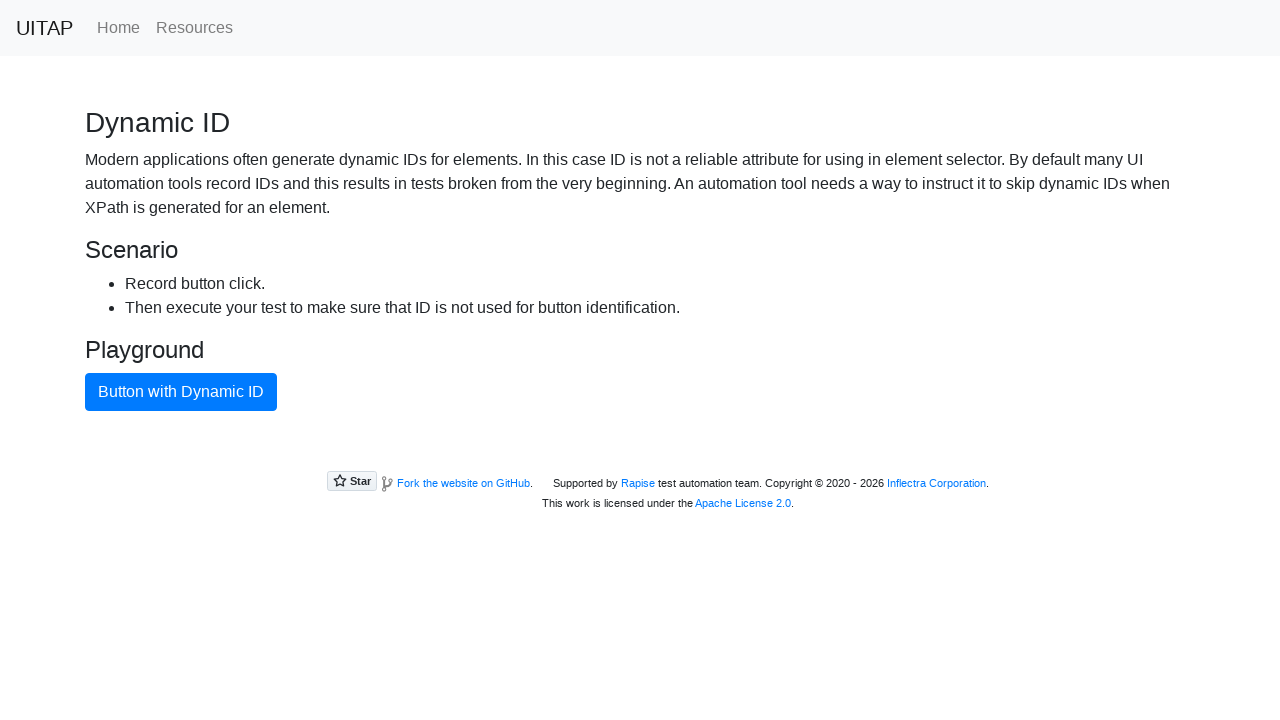

Clicked button with dynamic ID (iteration 0) at (181, 392) on button.btn.btn-primary
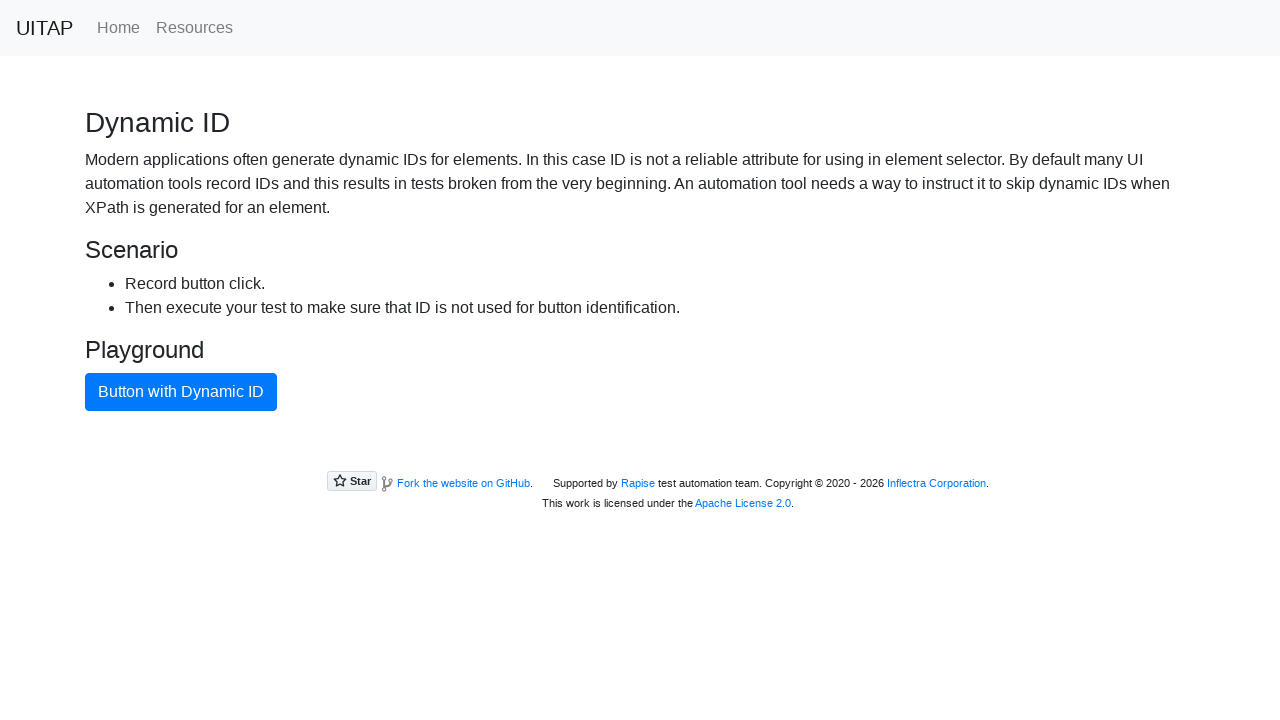

Navigated to dynamic ID page (iteration 1)
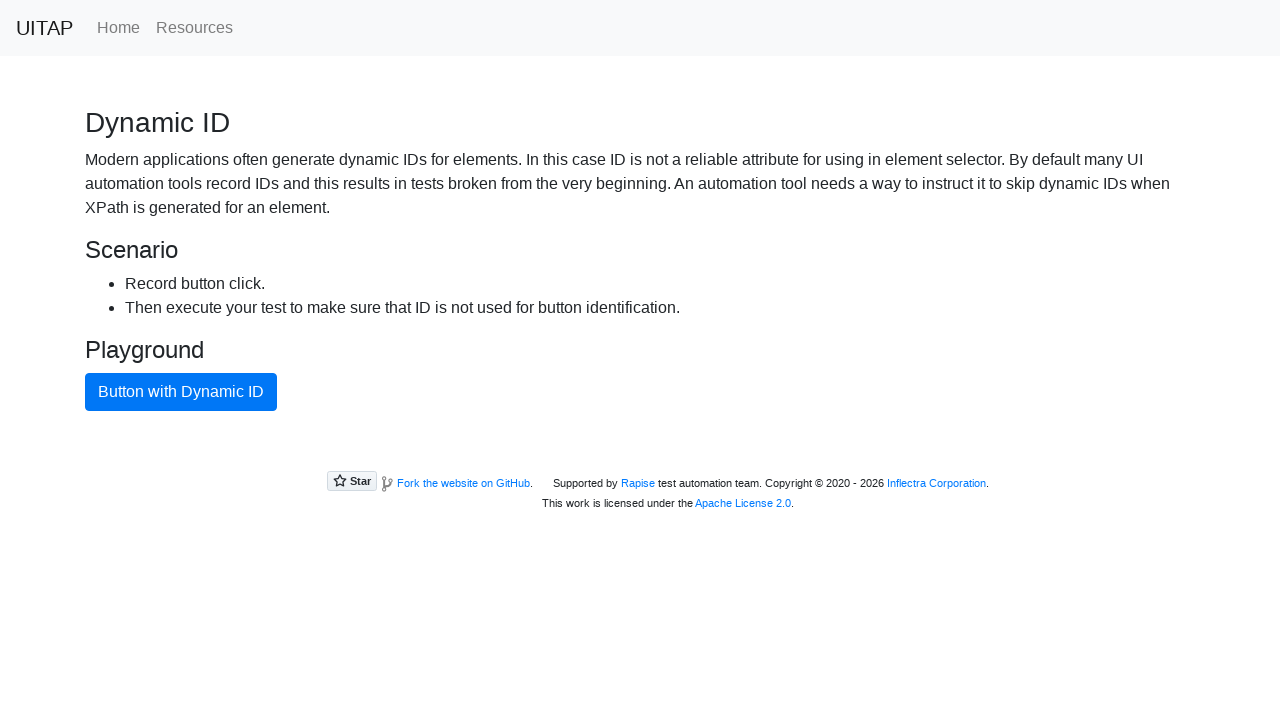

Button with dynamic ID became visible (iteration 1)
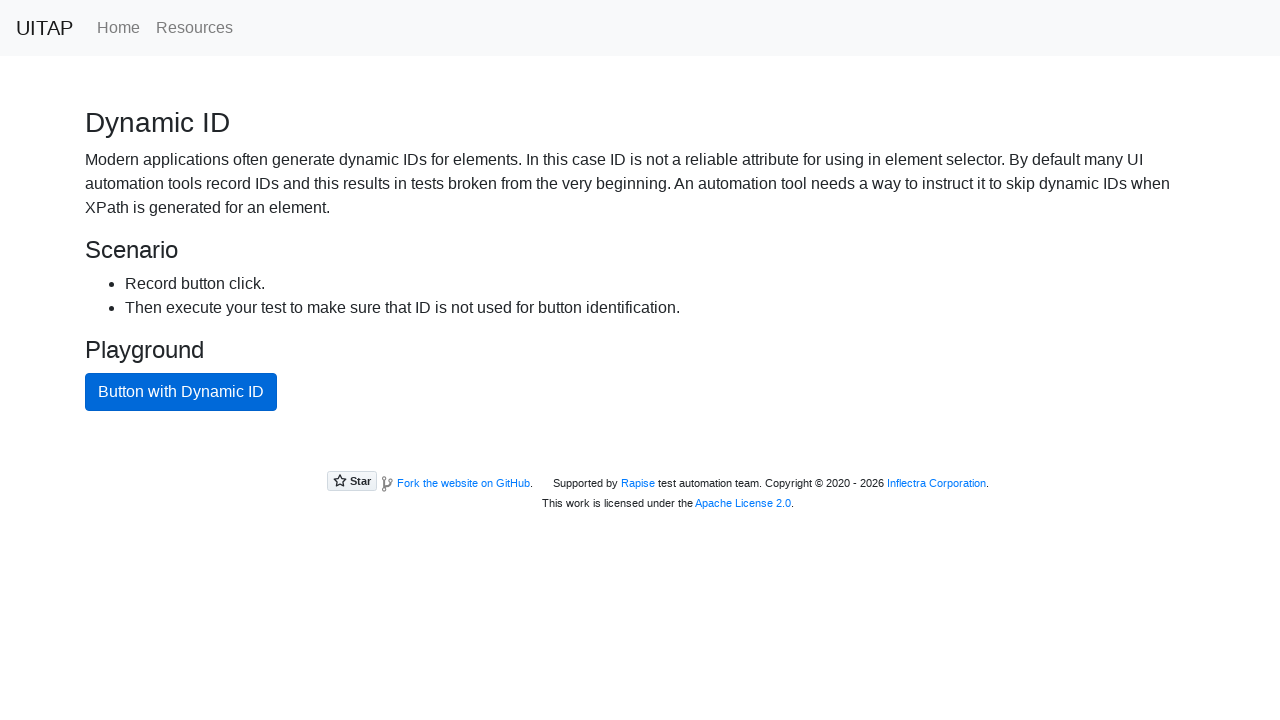

Clicked button with dynamic ID (iteration 1) at (181, 392) on button.btn.btn-primary
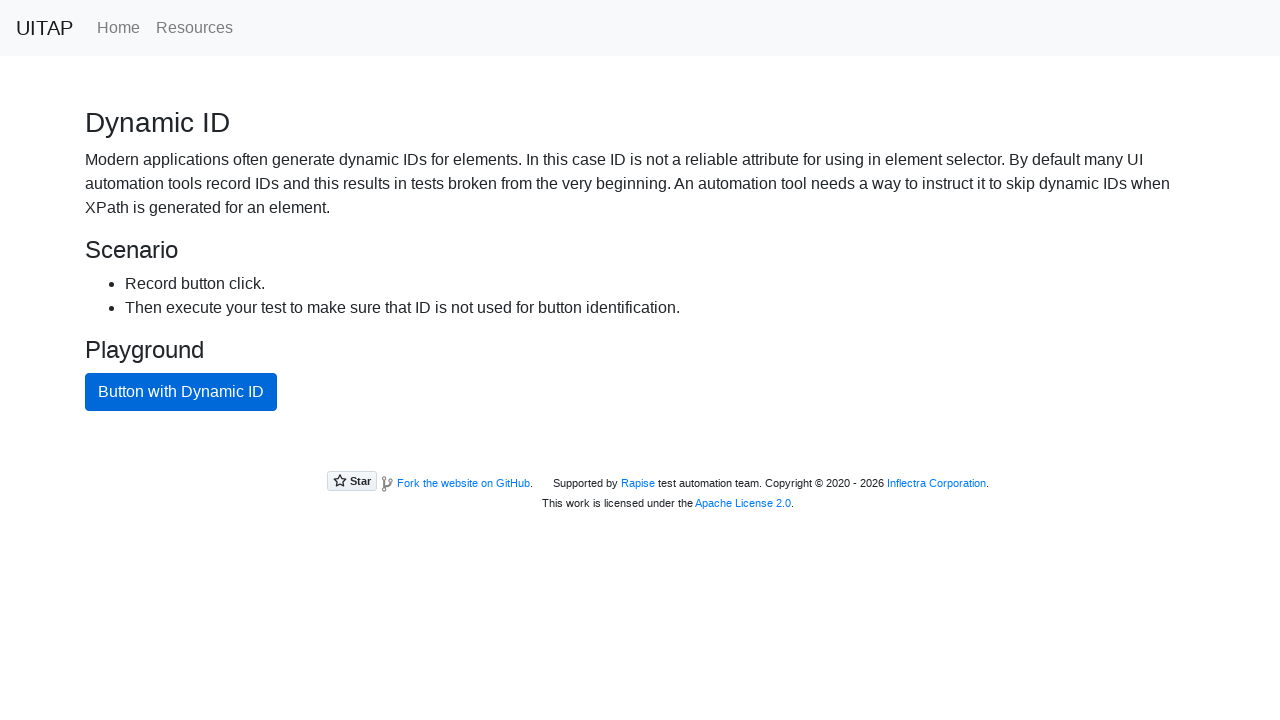

Navigated to dynamic ID page (iteration 2)
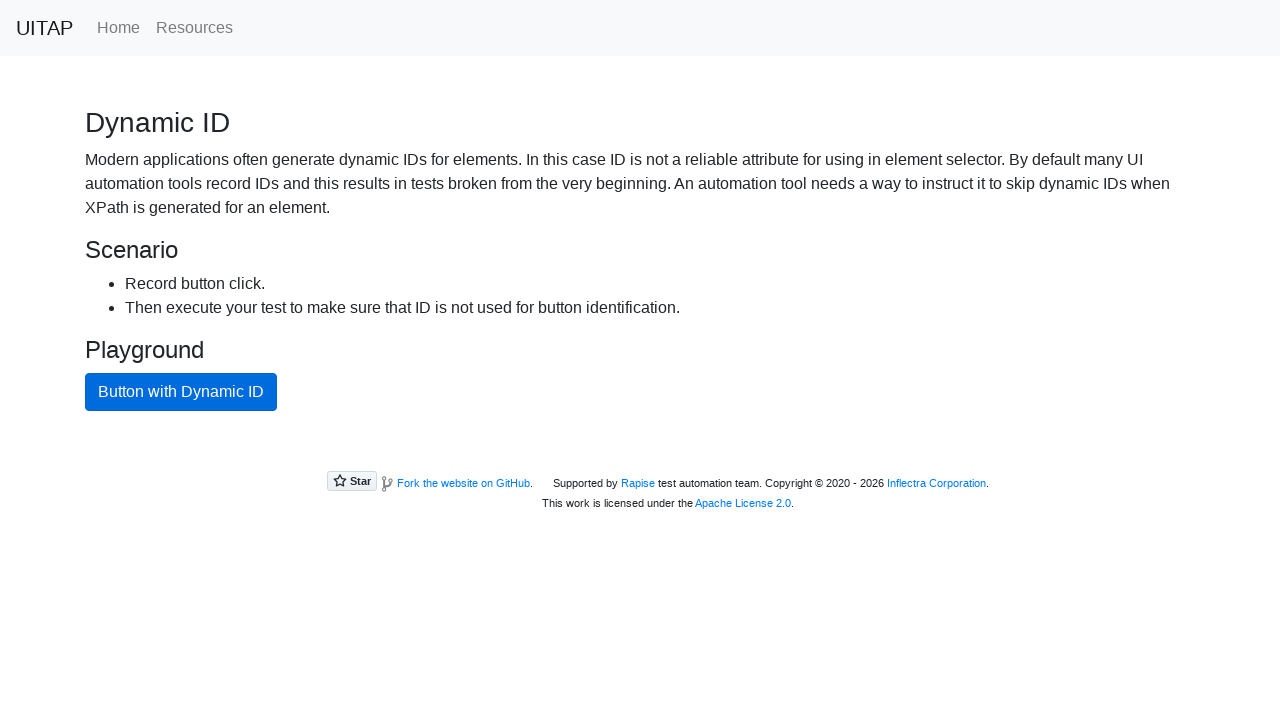

Button with dynamic ID became visible (iteration 2)
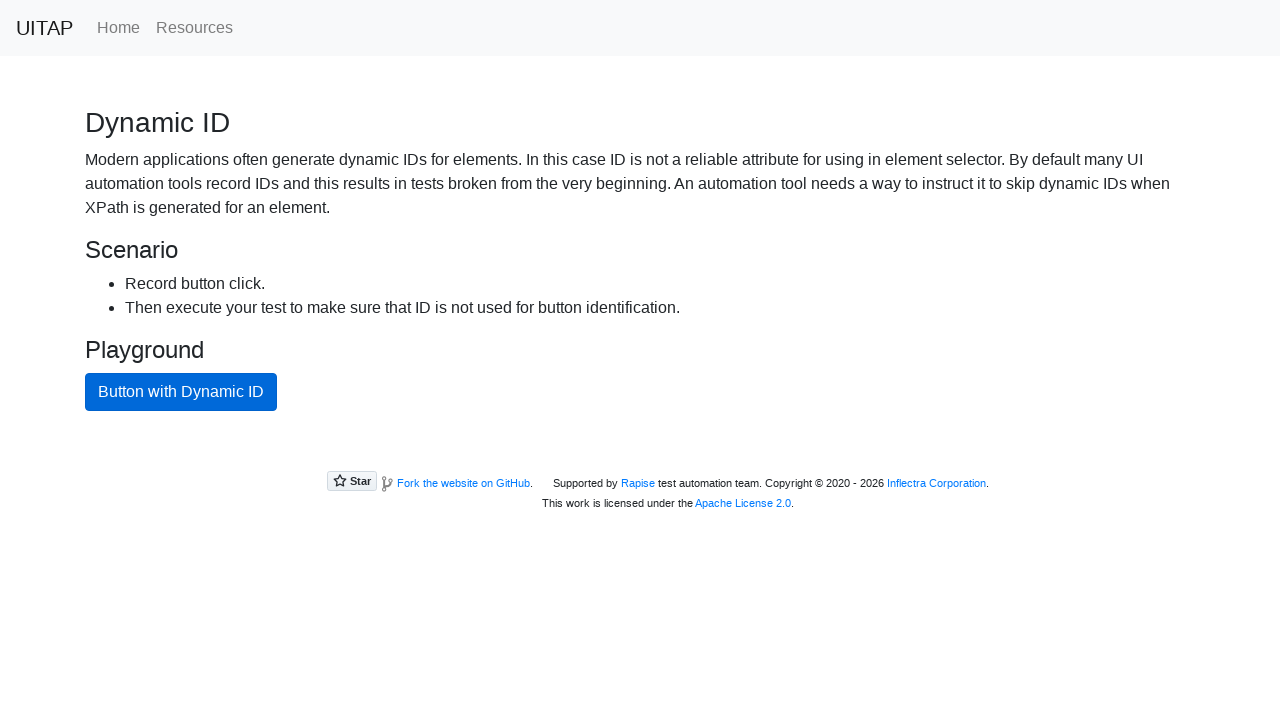

Clicked button with dynamic ID (iteration 2) at (181, 392) on button.btn.btn-primary
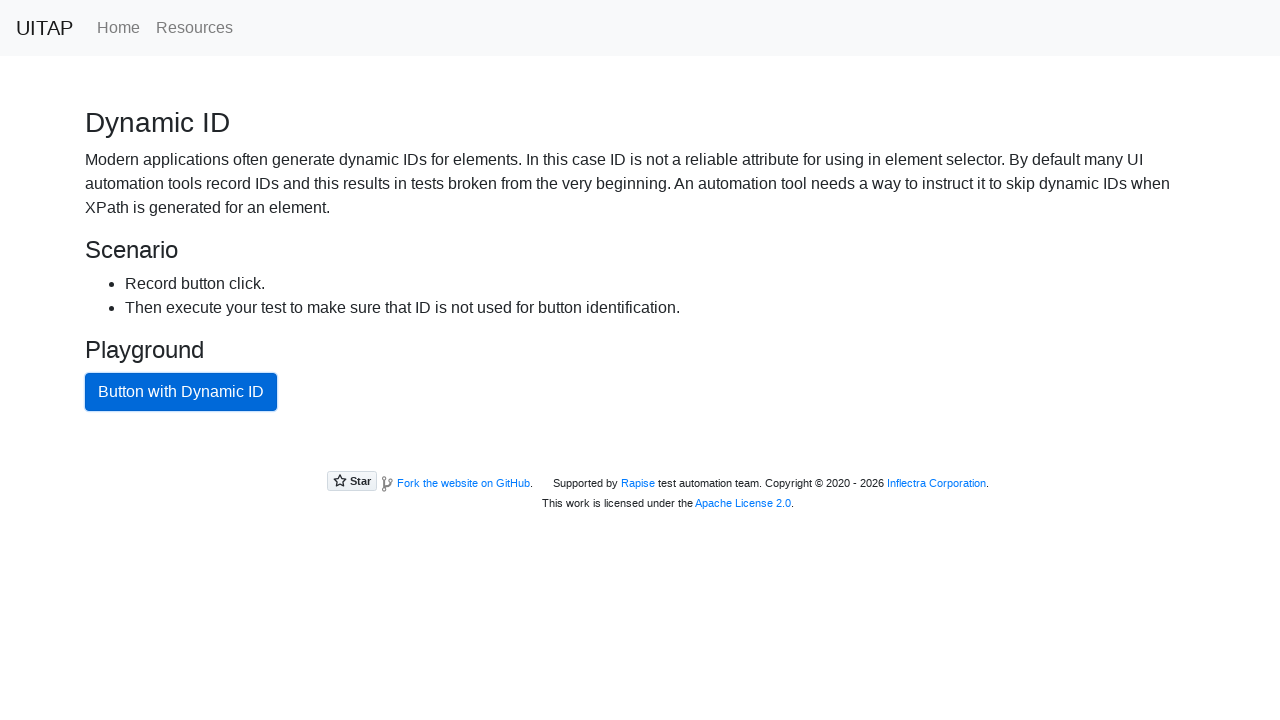

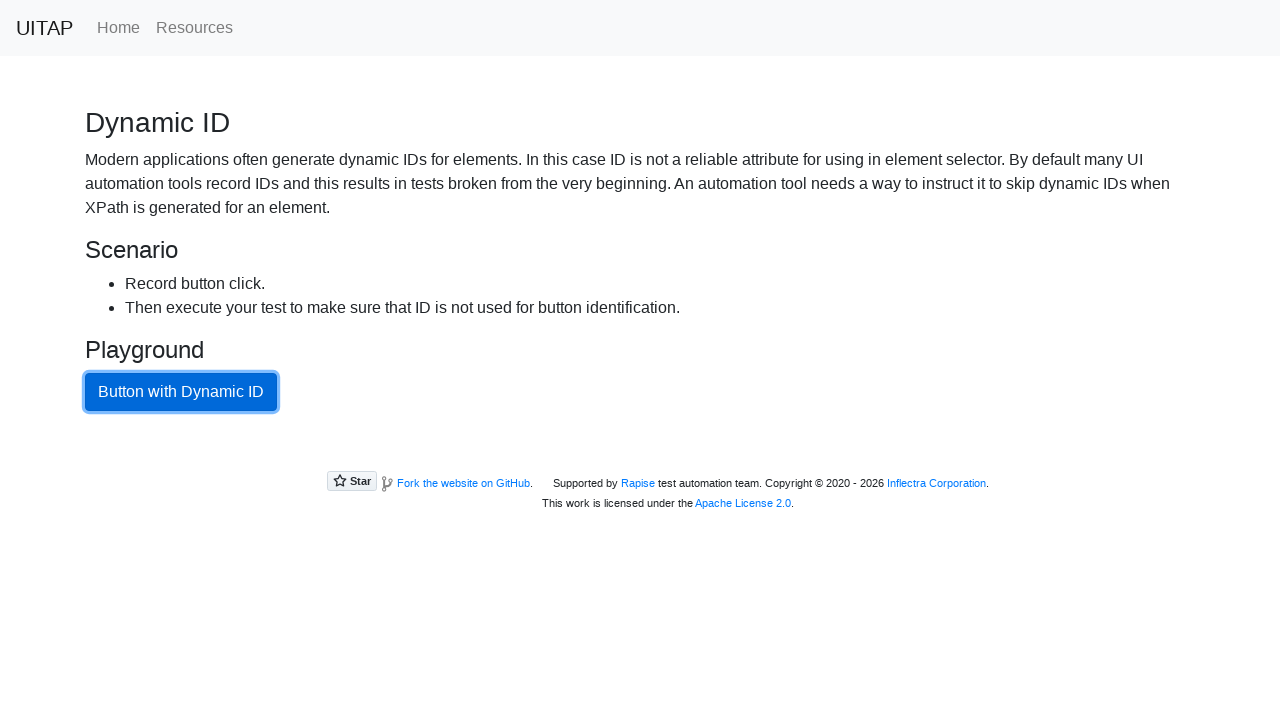